Tests various checkbox interactions including basic checkboxes, tri-state checkboxes, toggle switches, and multi-select dropdown with checkboxes on the Leafground demo site

Starting URL: https://www.leafground.com/dashboard.xhtml

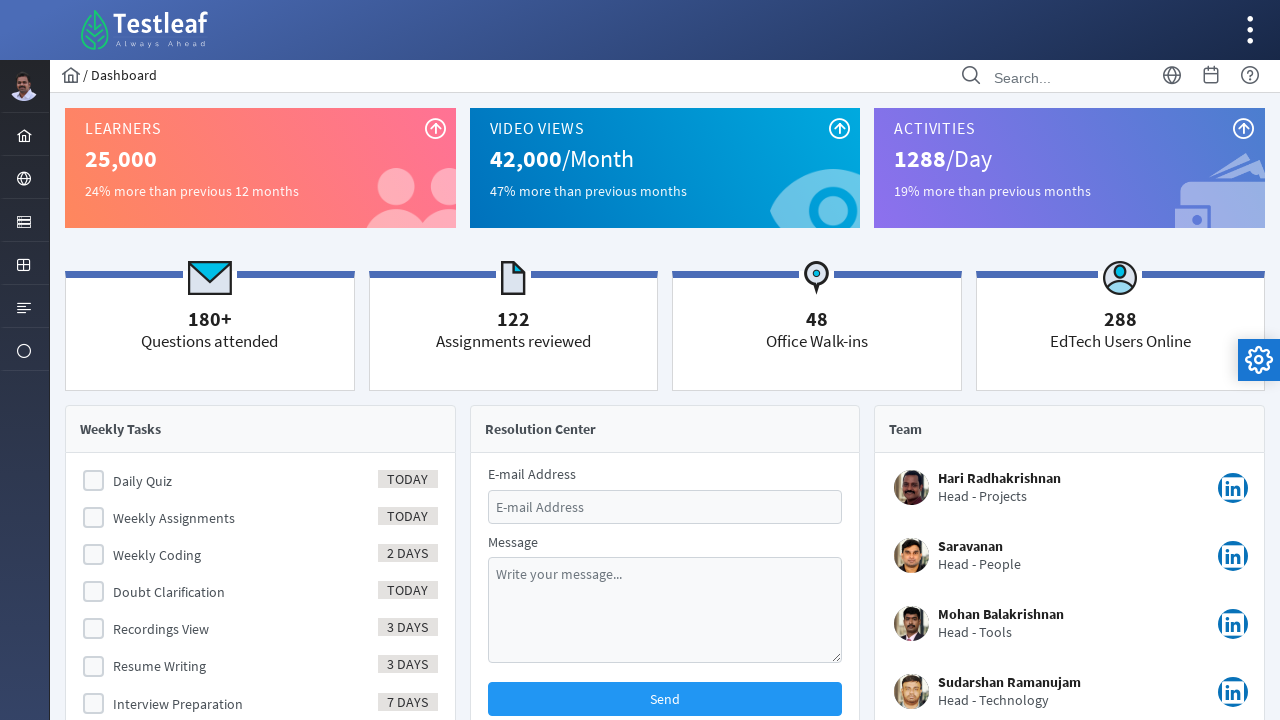

Clicked server/components menu item at (24, 222) on xpath=//i[@class='pi pi-server layout-menuitem-icon']
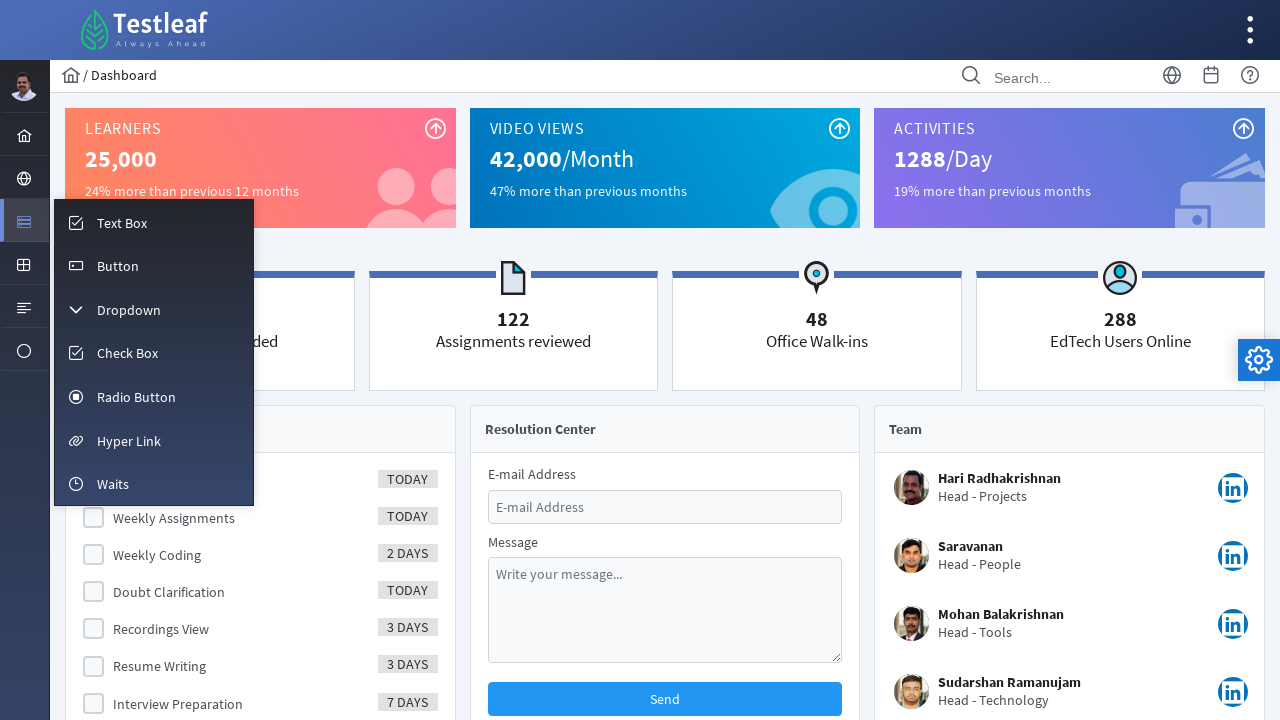

Navigated to Check Box section at (128, 353) on xpath=//a/span[text()='Check Box']
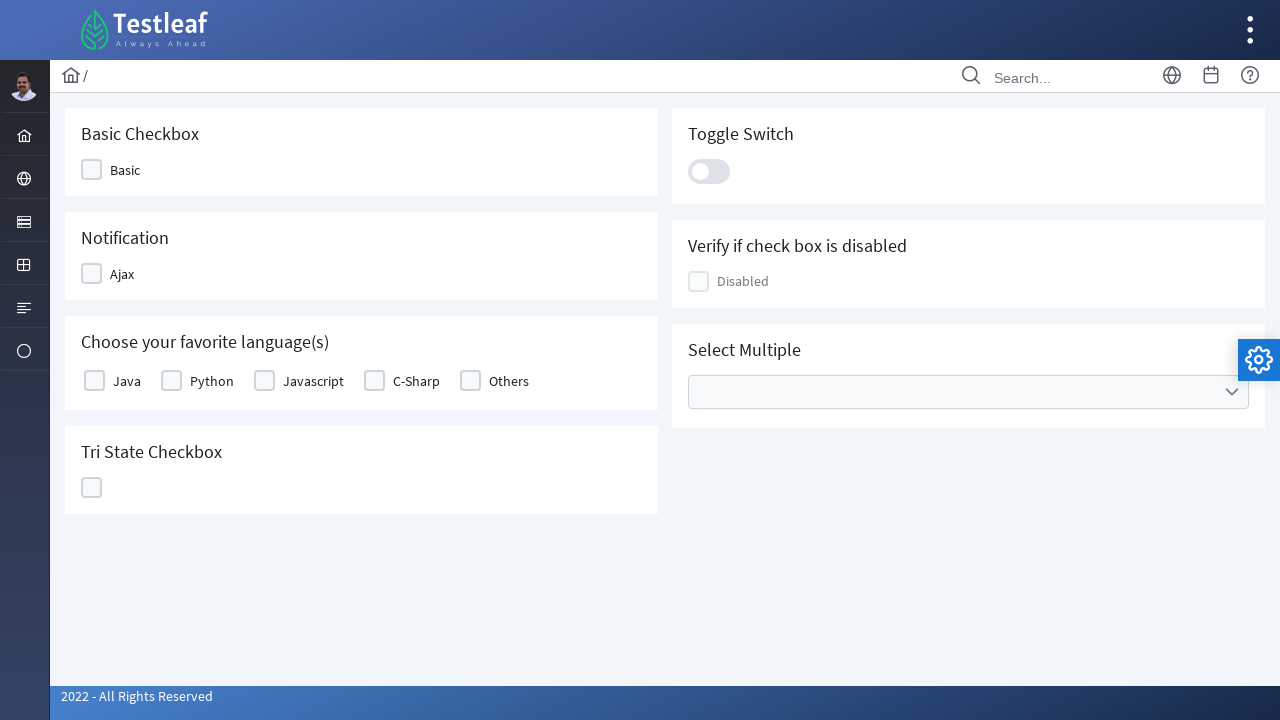

Clicked first checkbox at (92, 170) on xpath=//div[@class='grid formgrid']//div[2]
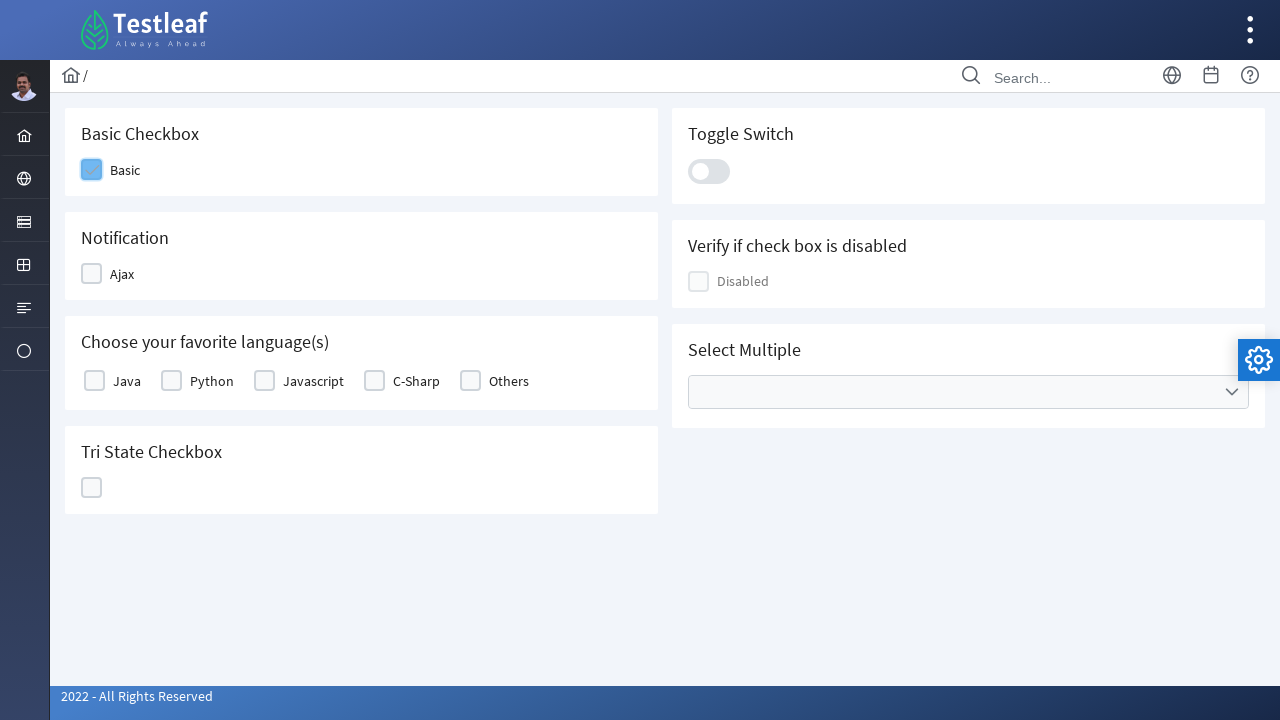

Clicked second checkbox at (92, 274) on (//div[@class='grid formgrid'])[2]//div[2]
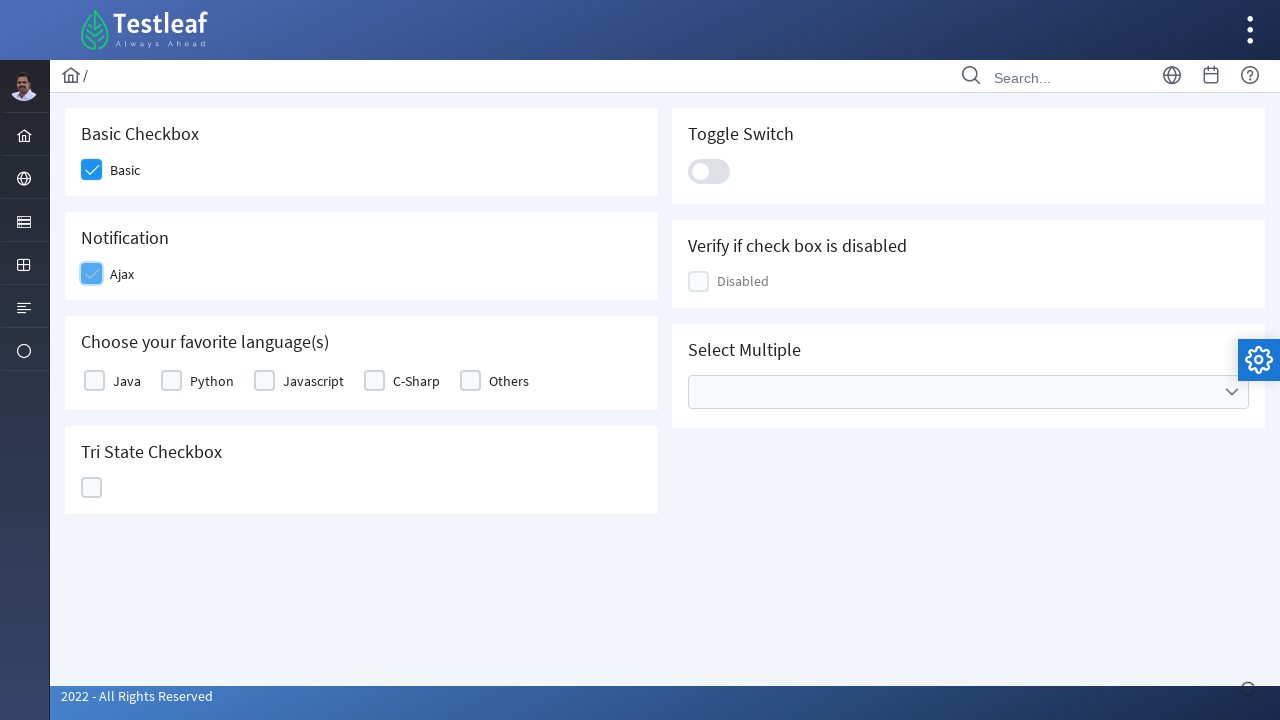

Clicked another checkbox widget at (94, 381) on xpath=//div[@class='ui-chkbox ui-widget']//div[2]
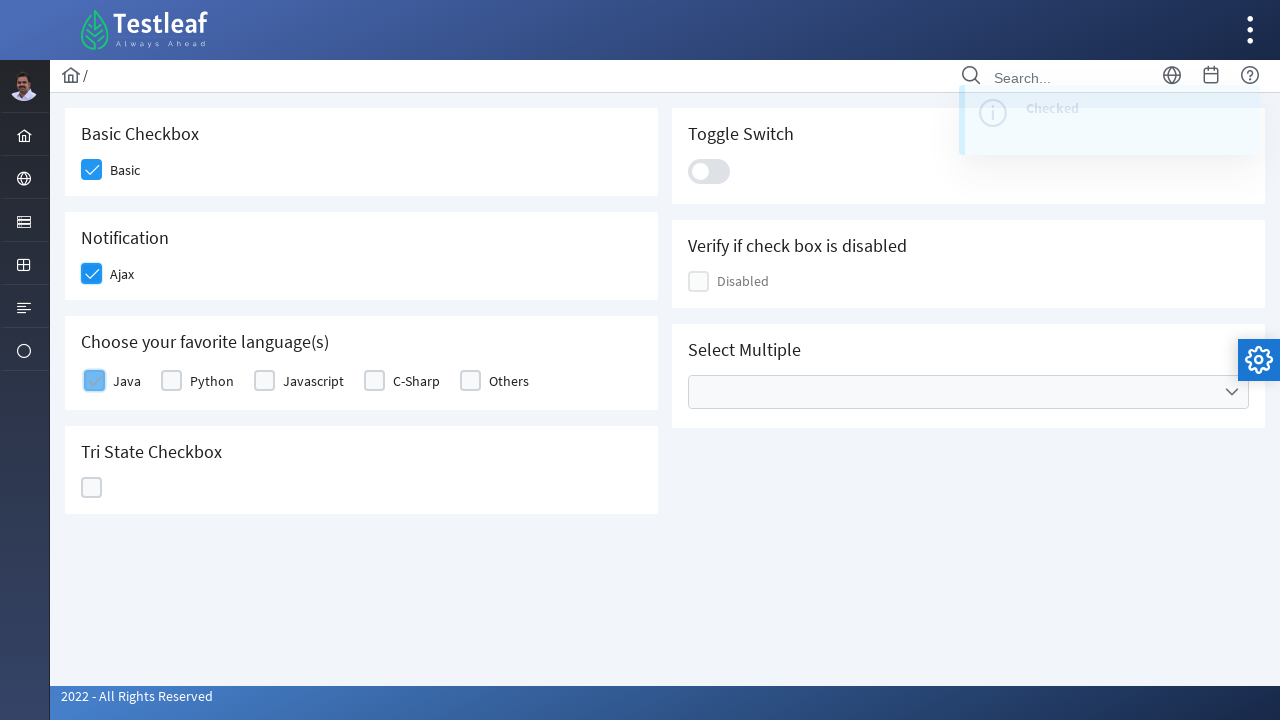

Clicked tri-state checkbox at (92, 488) on xpath=//div[@id='j_idt87:ajaxTriState']/div[2]
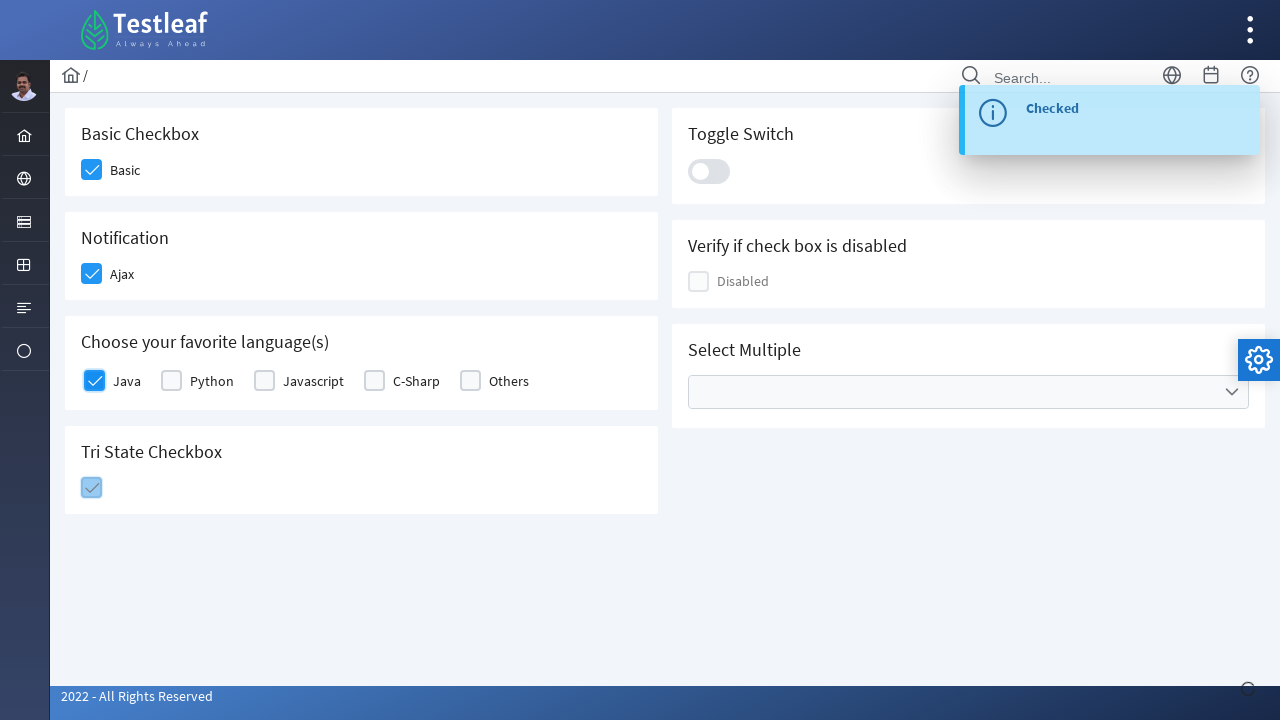

Clicked toggle switch at (709, 171) on xpath=//div[@class='ui-toggleswitch ui-widget']/div[2]
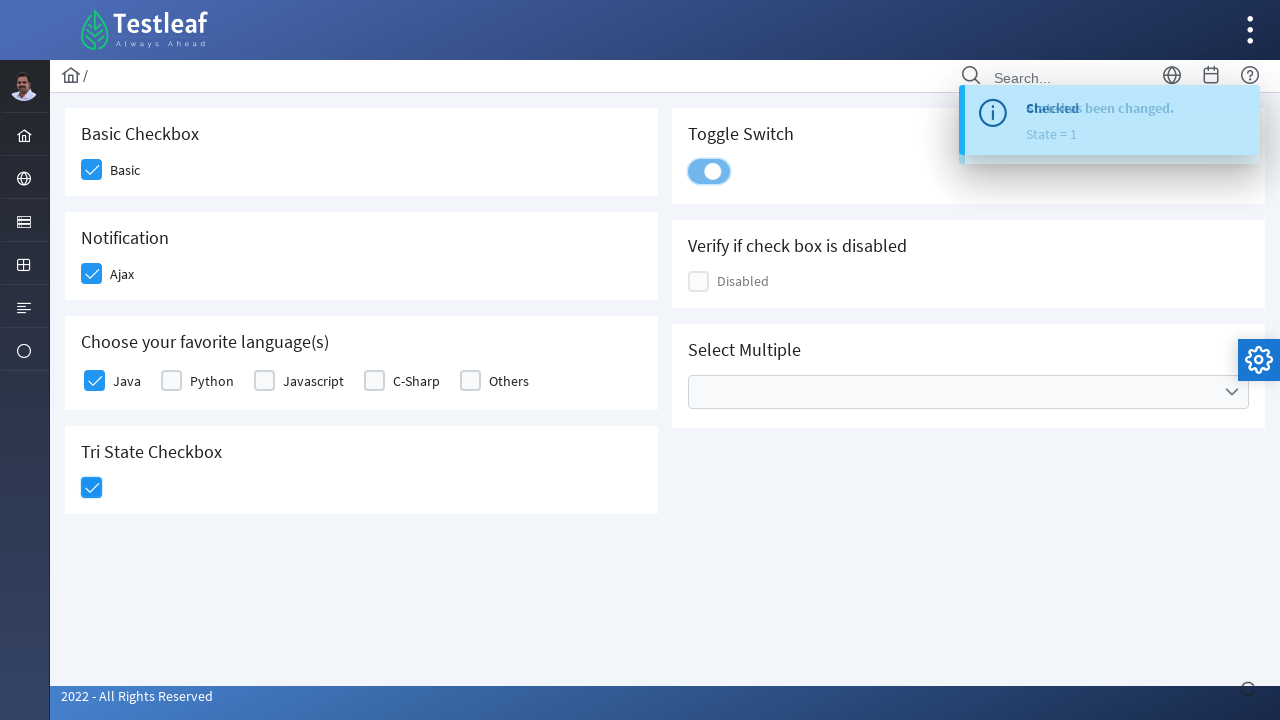

Clicked first additional checkbox element at (736, 281) on xpath=//div[@id='j_idt87:j_idt102']
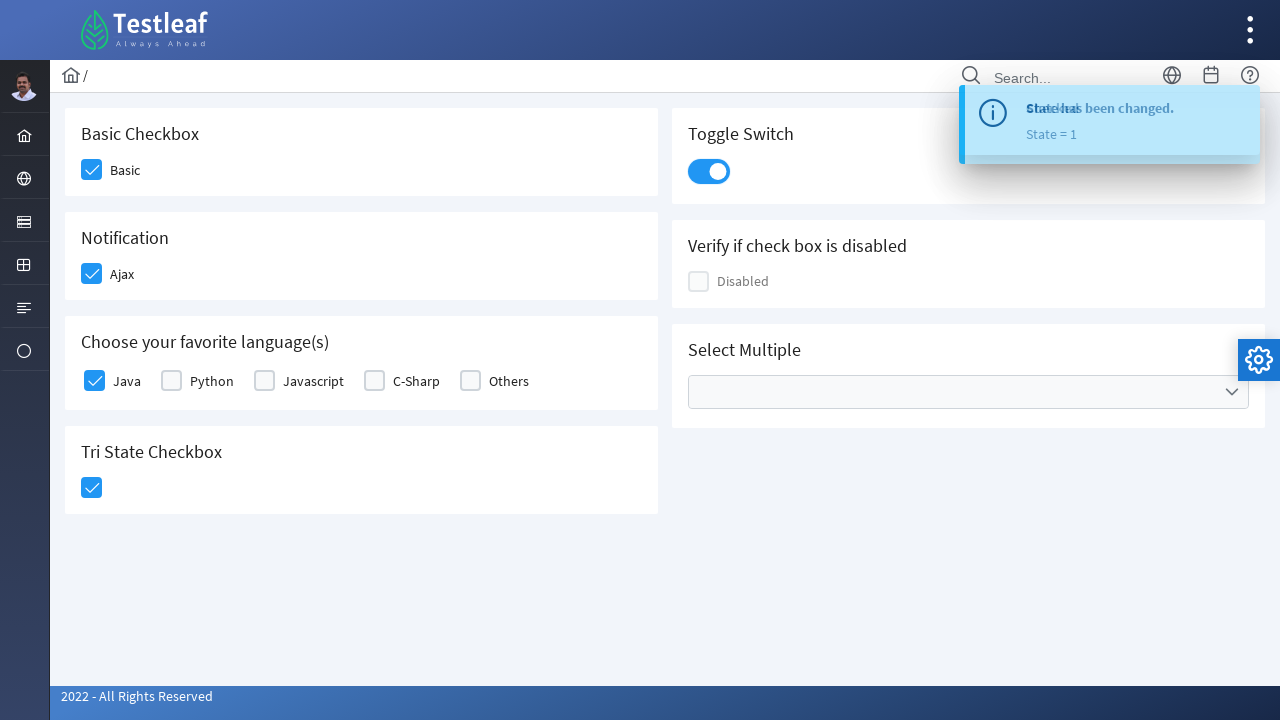

Clicked second additional checkbox element at (709, 171) on xpath=//div[@id='j_idt87:j_idt100']
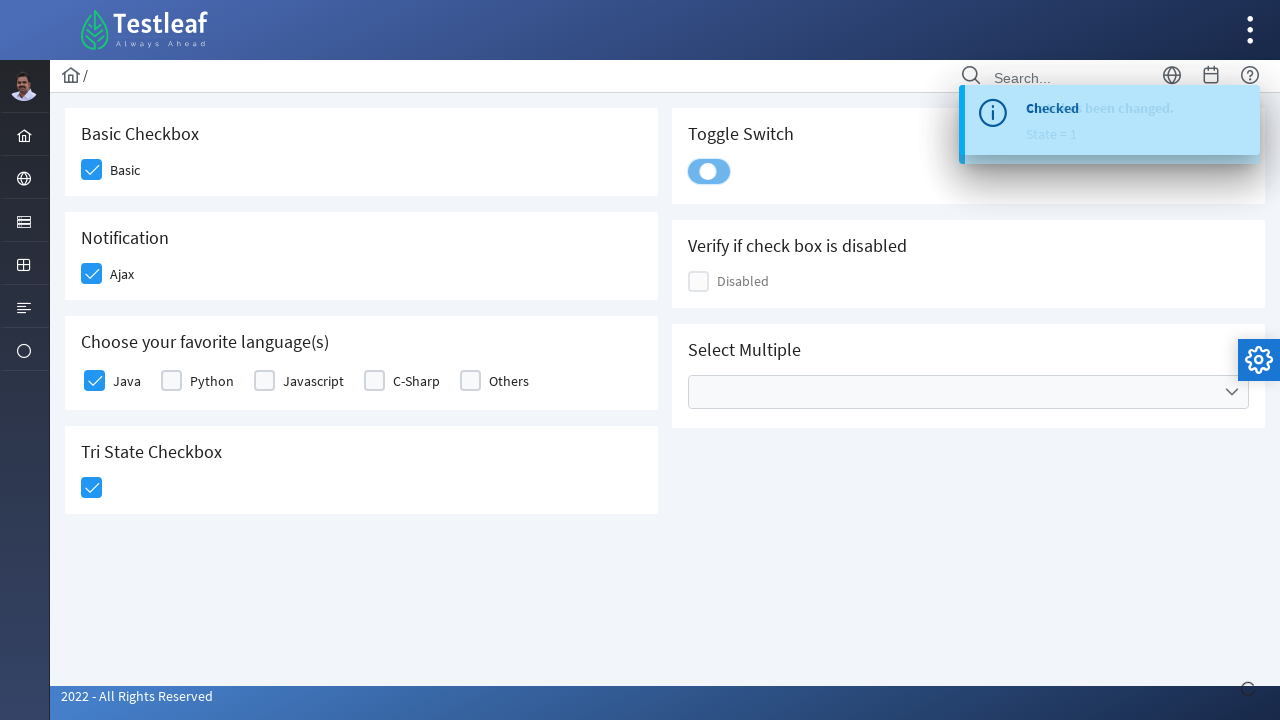

Opened multi-select dropdown for Cities at (968, 392) on xpath=//ul[@data-label='Cities']
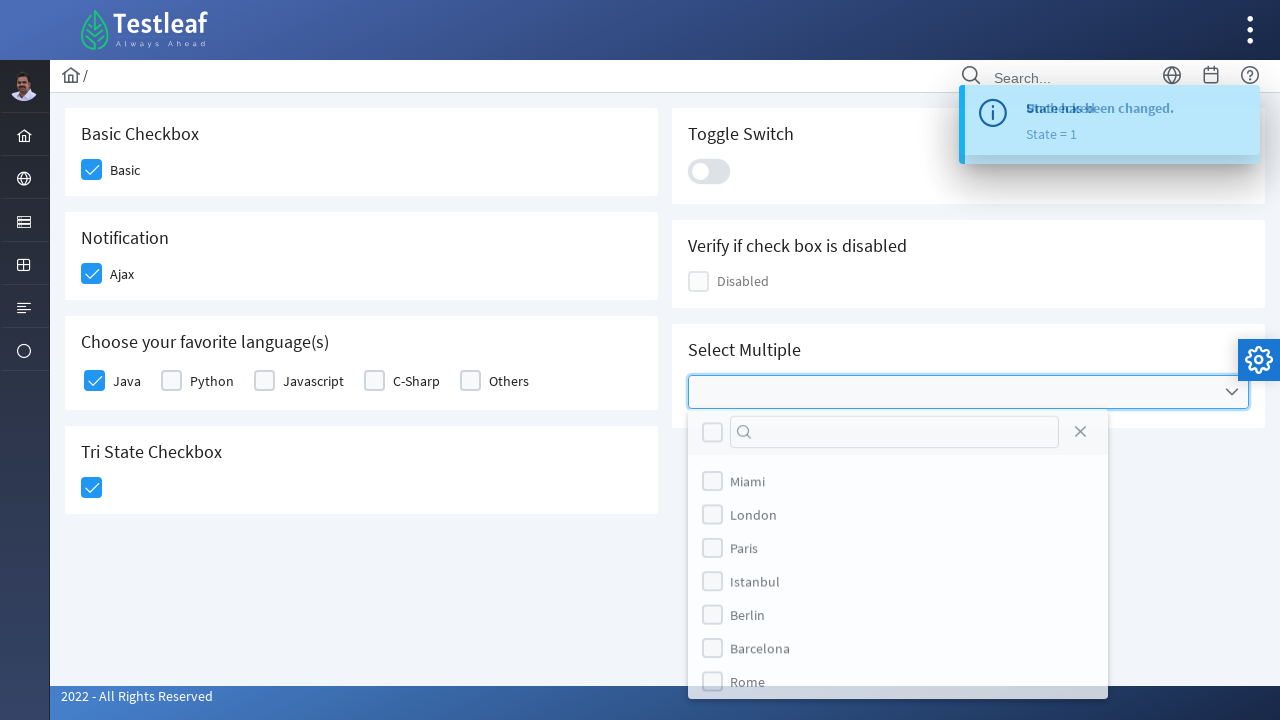

Typed 'paris' in dropdown search field on //input[@role='textbox']
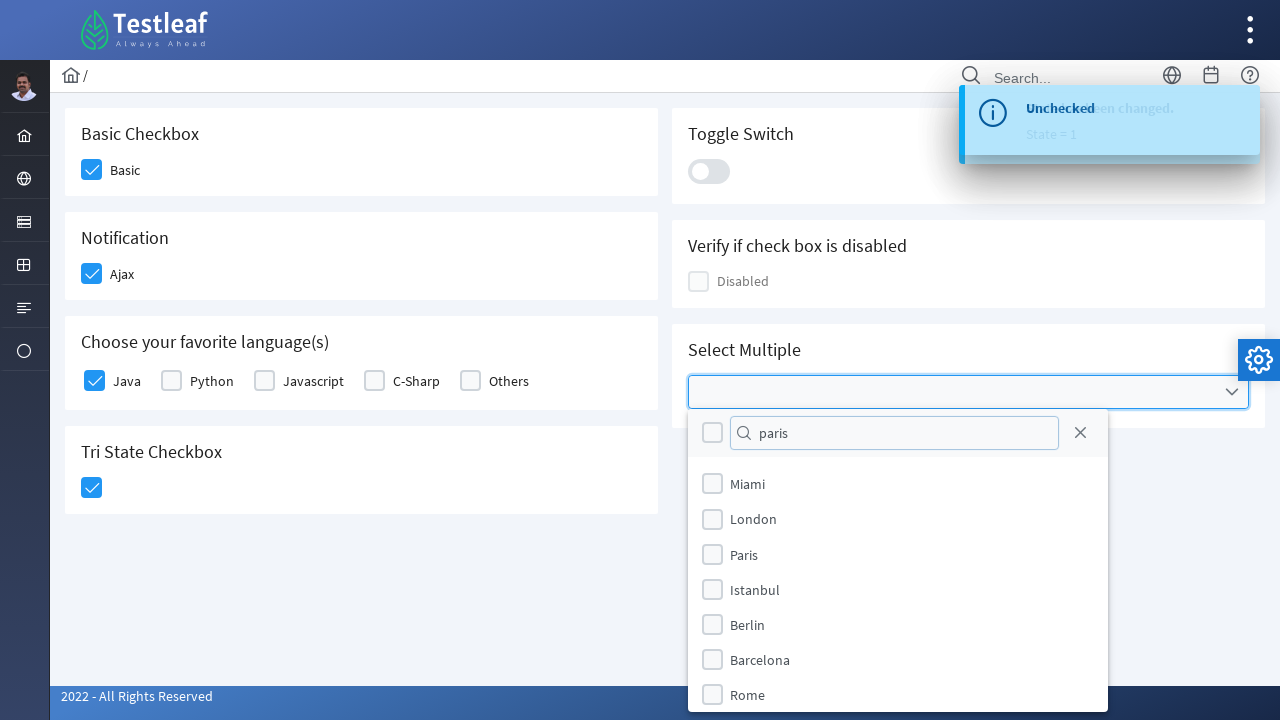

Waited for search results to load
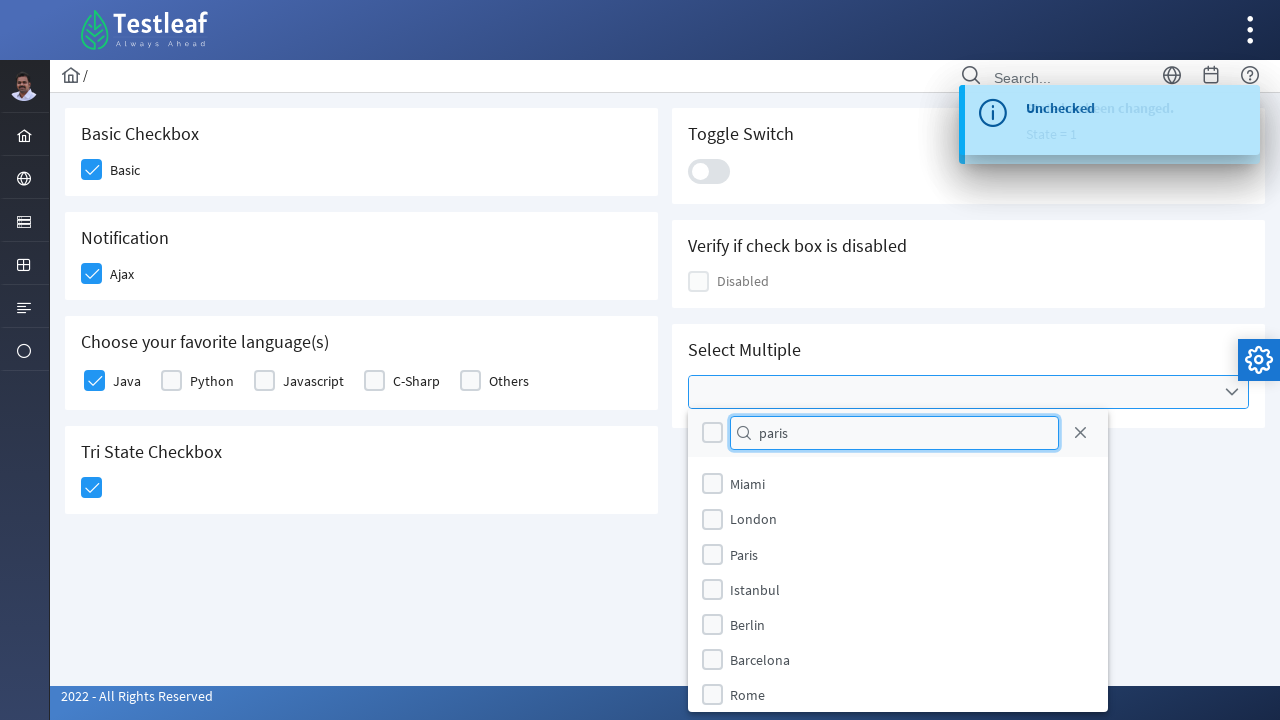

Selected Paris from dropdown options at (744, 554) on (//label[text()='Paris'])[2]
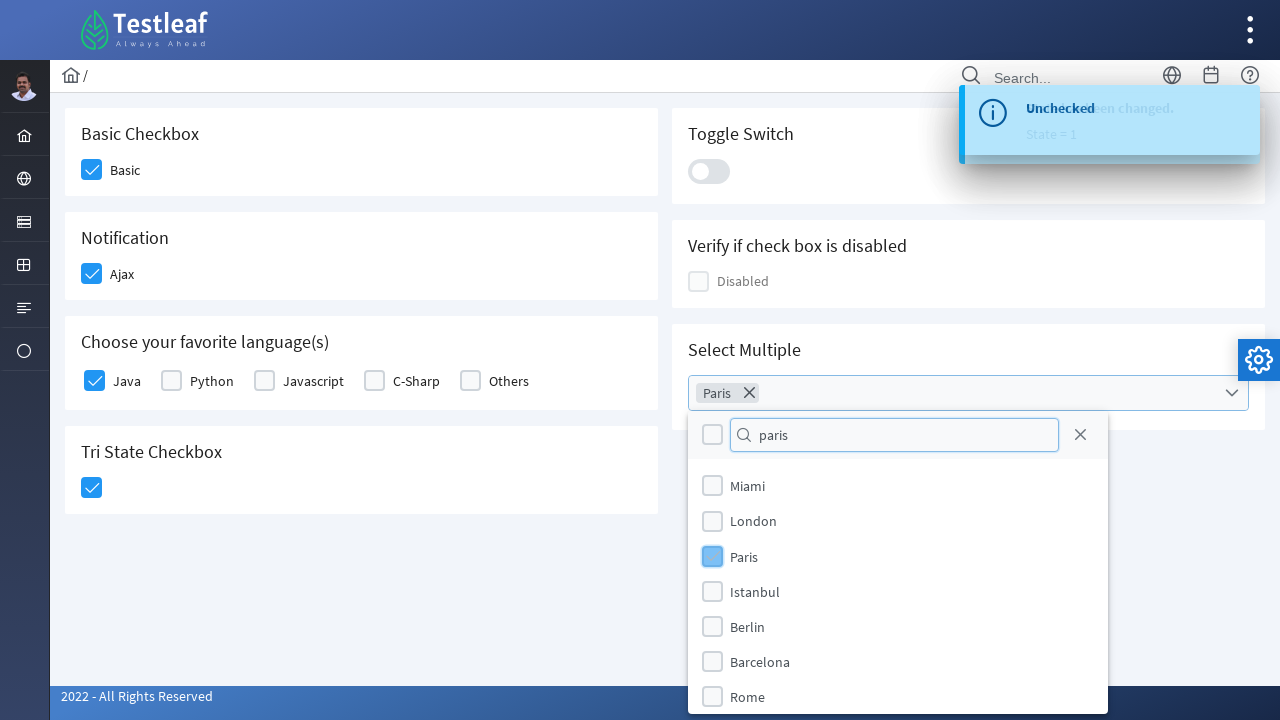

Closed the multi-select dropdown at (1080, 435) on xpath=//a[@class='ui-selectcheckboxmenu-close ui-corner-all']/span
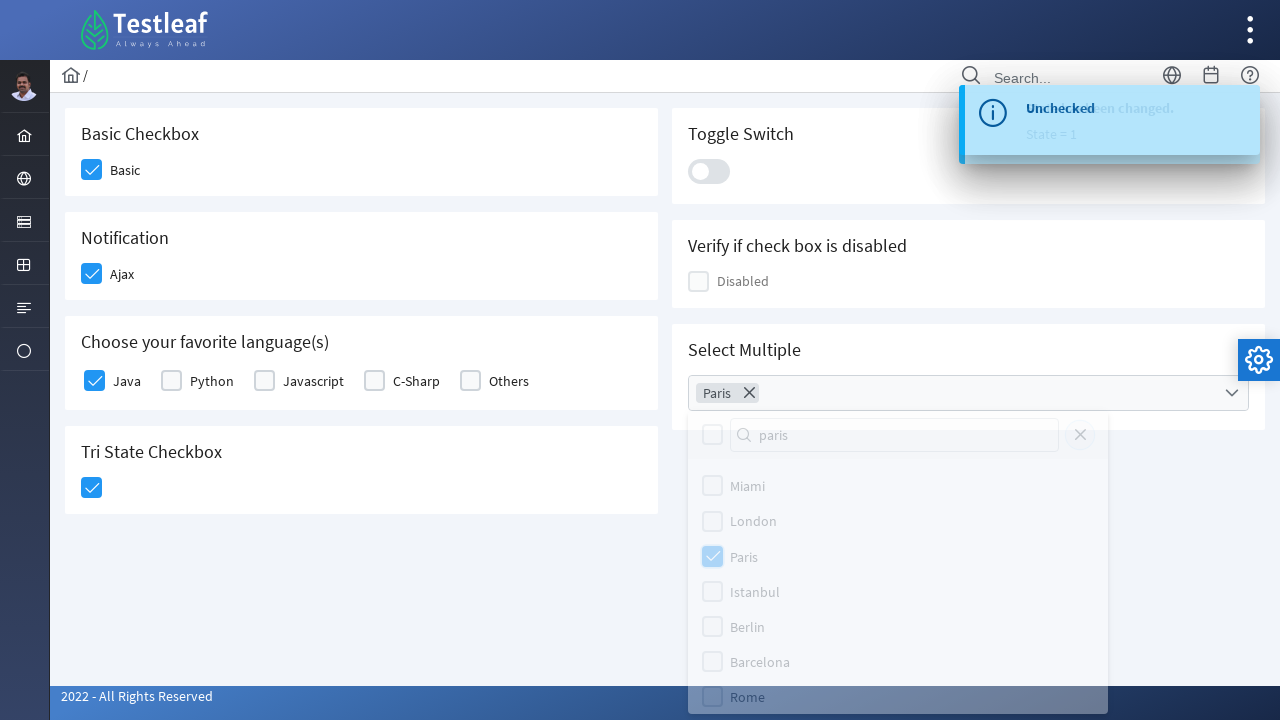

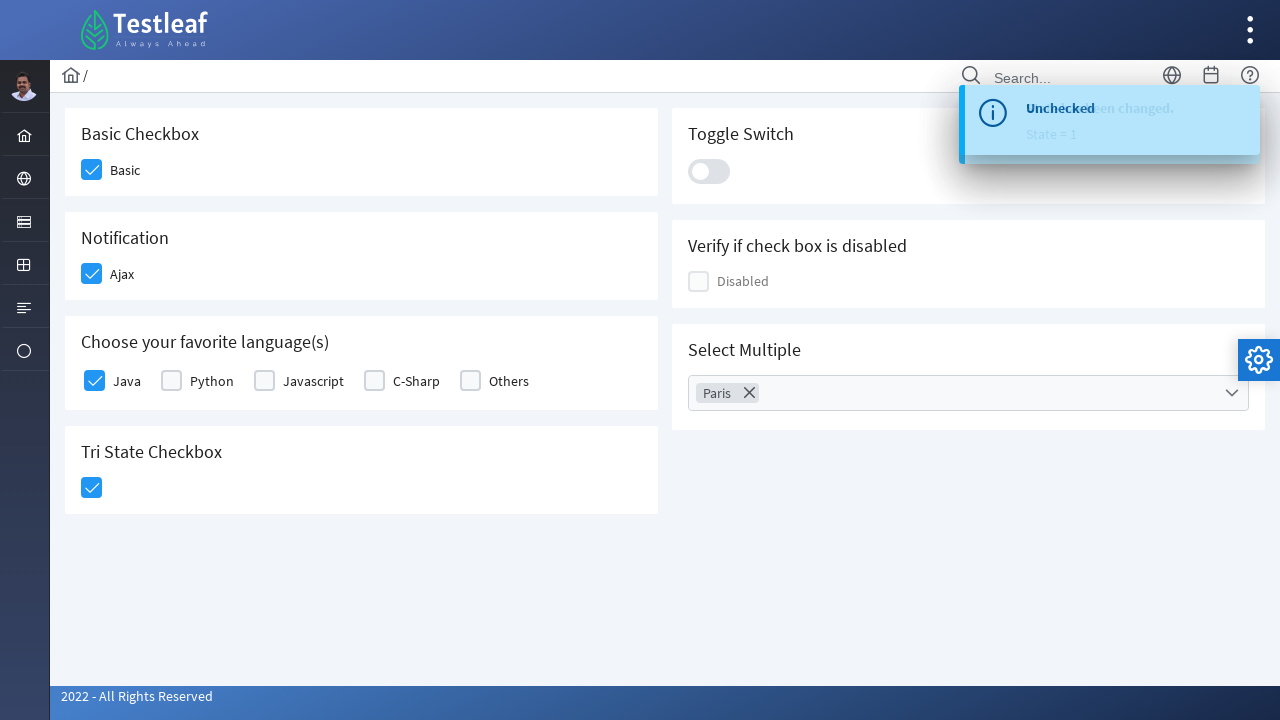